Tests toggling all items as complete and then unchecking them all

Starting URL: https://demo.playwright.dev/todomvc

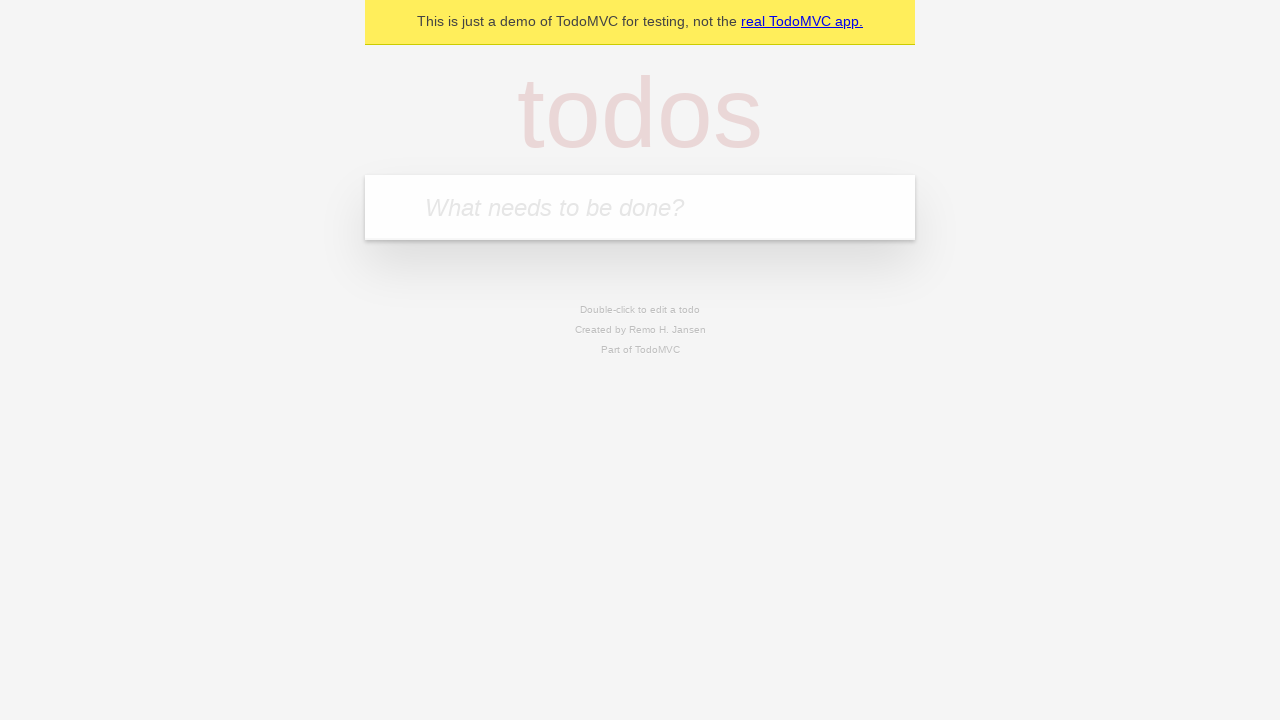

Filled todo input field with 'buy some cheese' on internal:attr=[placeholder="What needs to be done?"i]
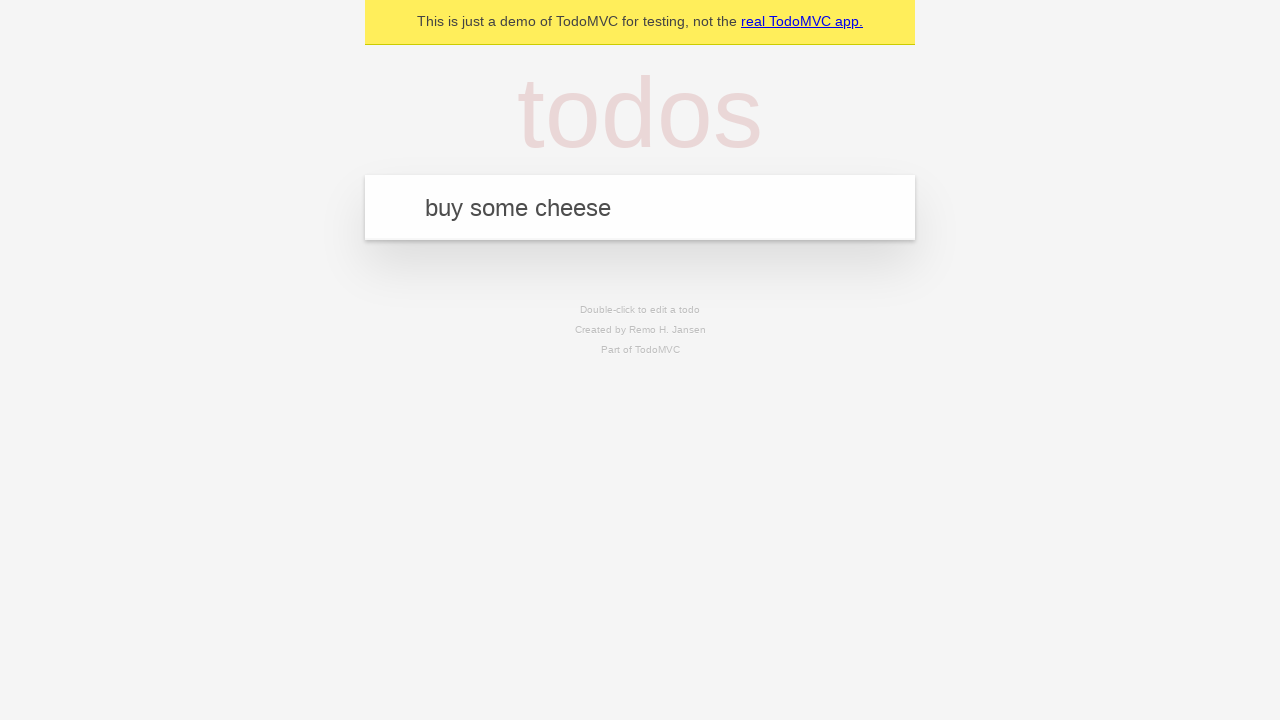

Pressed Enter to create todo 'buy some cheese' on internal:attr=[placeholder="What needs to be done?"i]
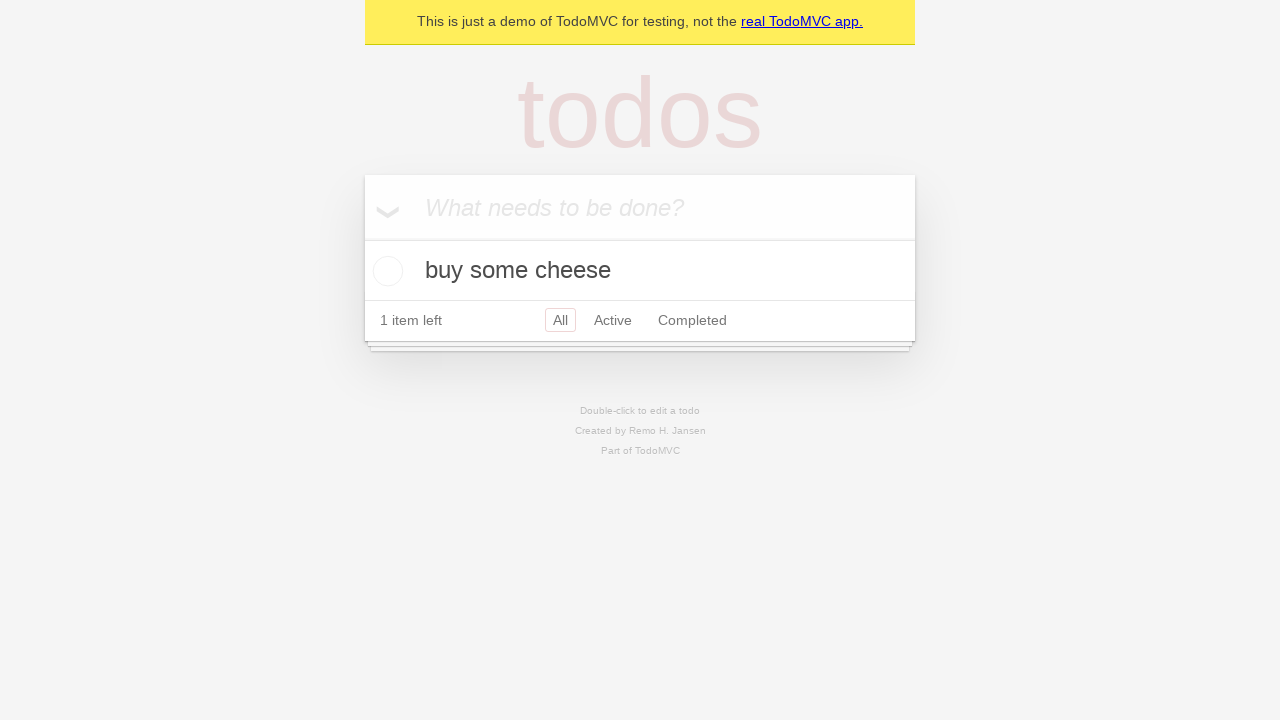

Filled todo input field with 'feed the cat' on internal:attr=[placeholder="What needs to be done?"i]
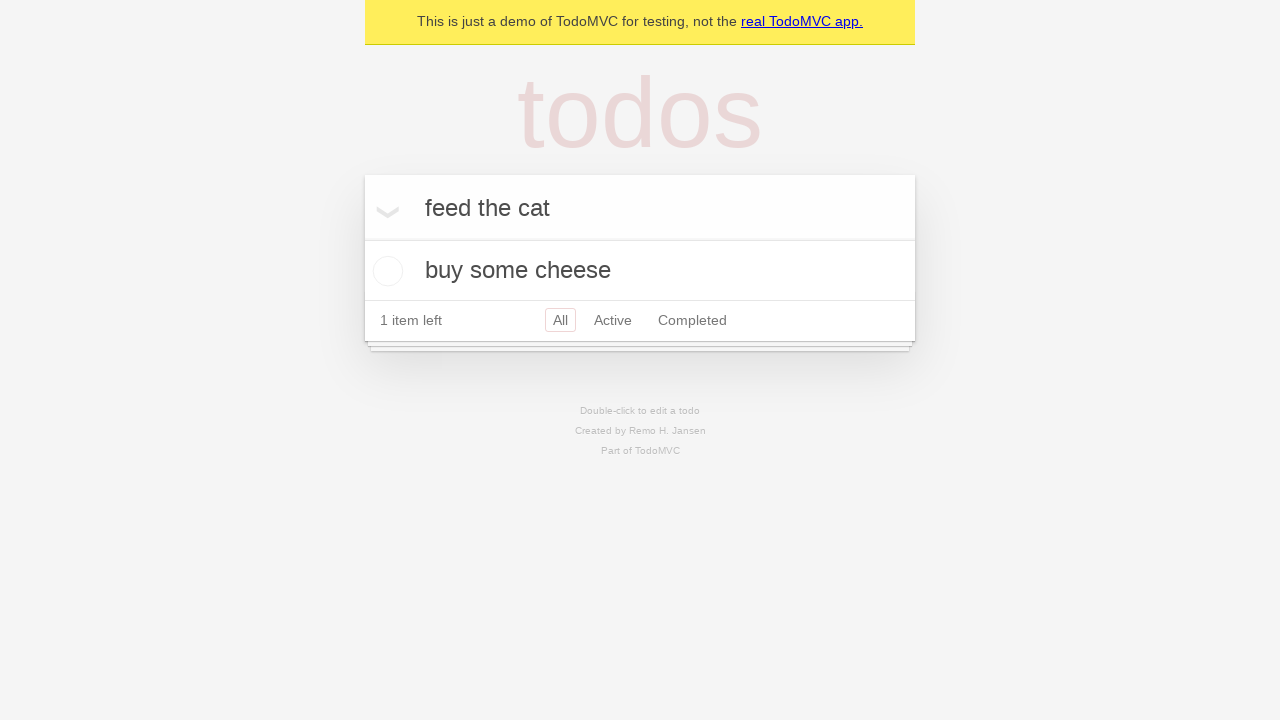

Pressed Enter to create todo 'feed the cat' on internal:attr=[placeholder="What needs to be done?"i]
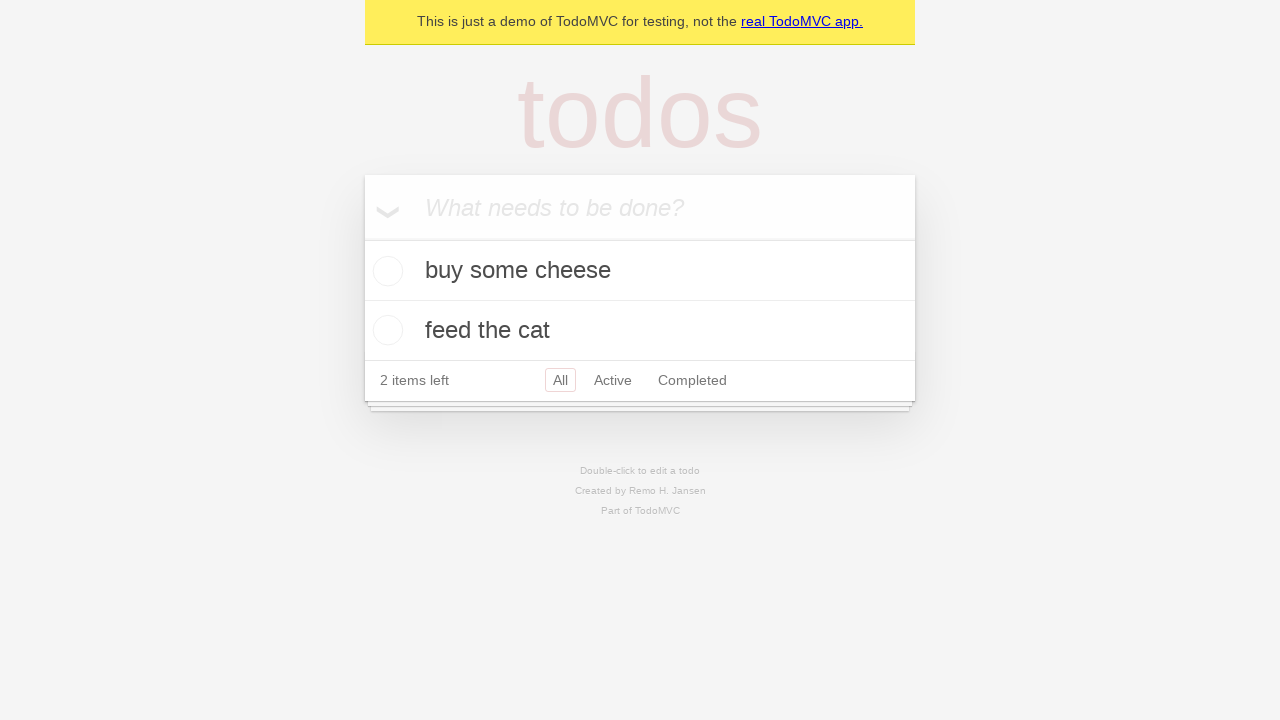

Filled todo input field with 'book a doctors appointment' on internal:attr=[placeholder="What needs to be done?"i]
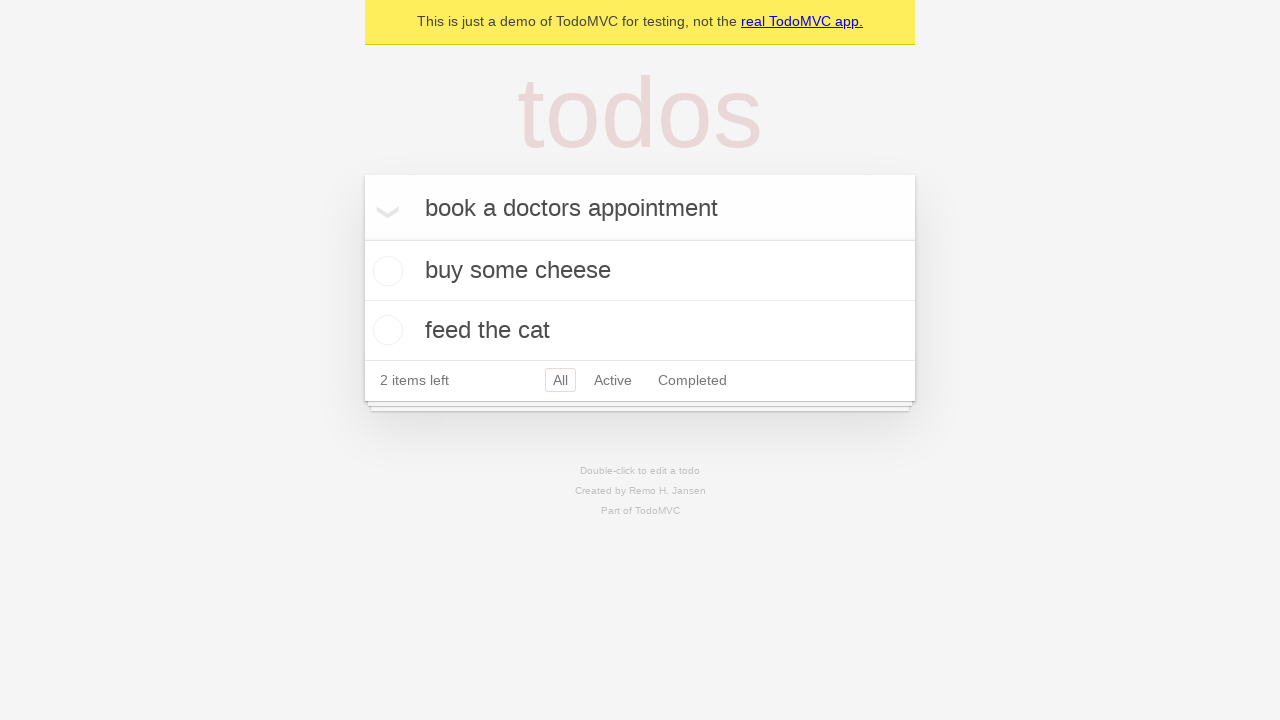

Pressed Enter to create todo 'book a doctors appointment' on internal:attr=[placeholder="What needs to be done?"i]
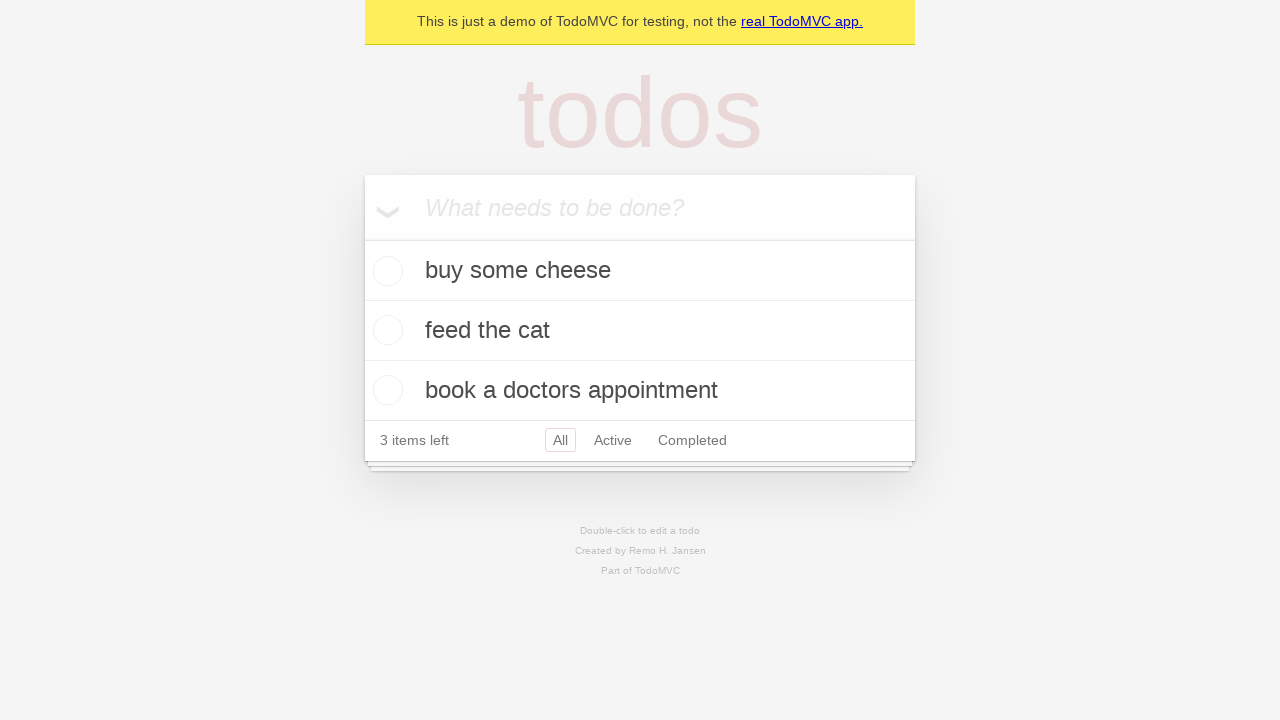

Located 'Mark all as complete' checkbox
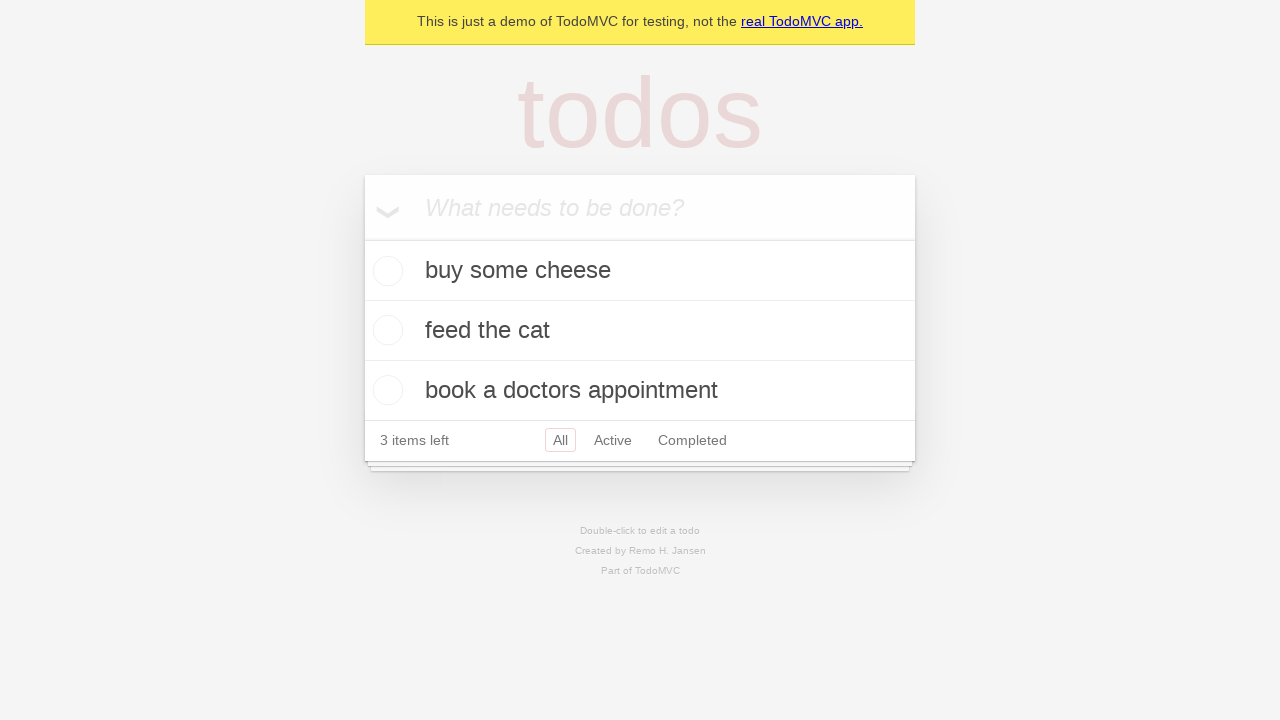

Checked 'Mark all as complete' checkbox to complete all todos at (362, 238) on internal:label="Mark all as complete"i
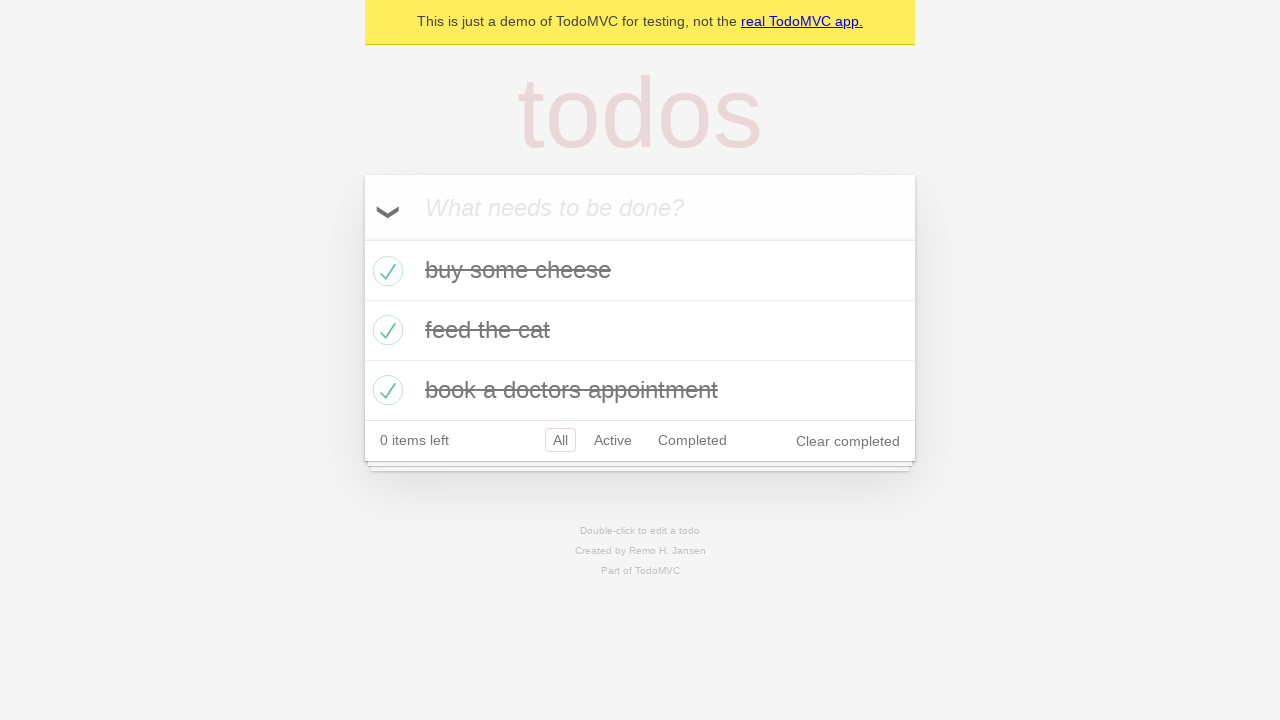

Unchecked 'Mark all as complete' checkbox to clear all completed states at (362, 238) on internal:label="Mark all as complete"i
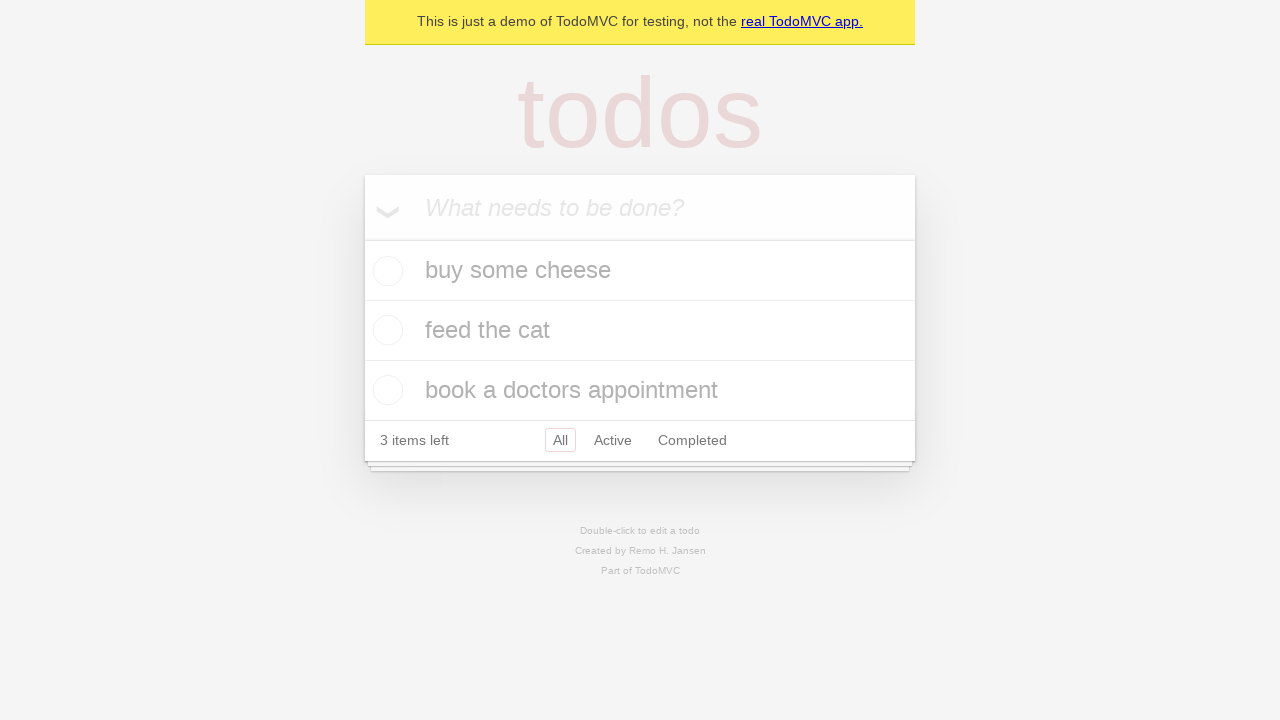

Verified todo items are visible in the DOM
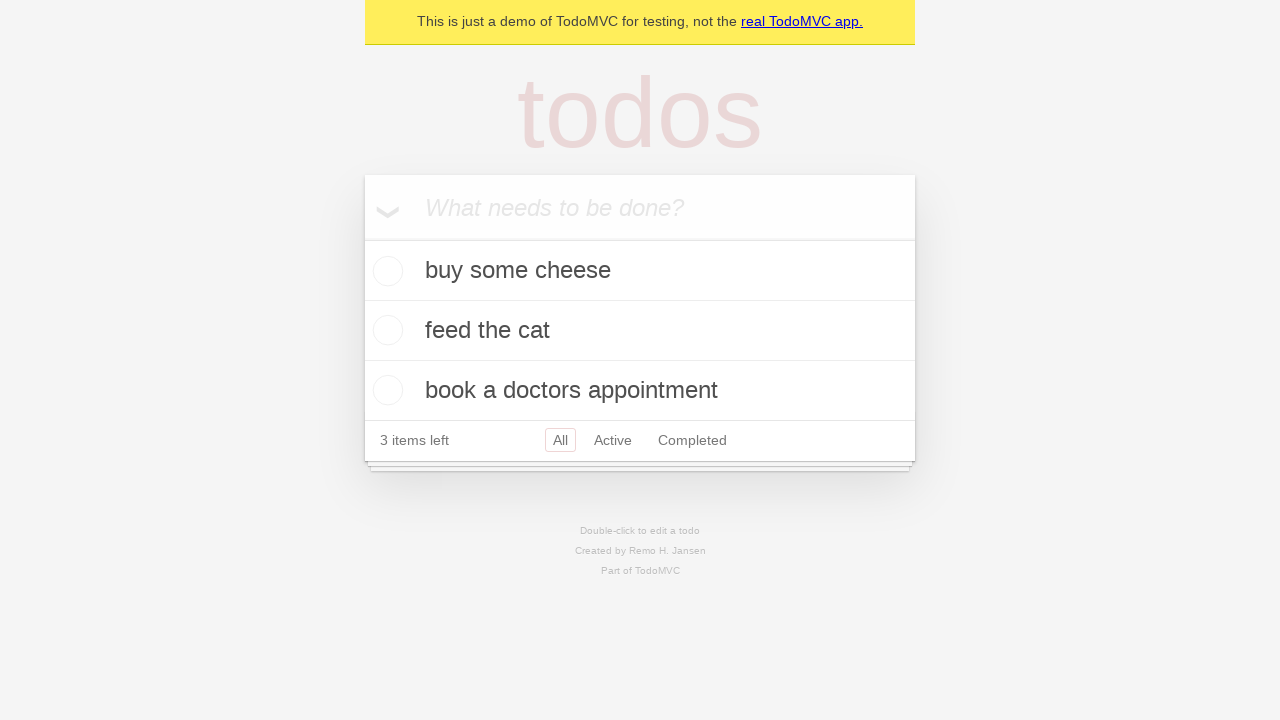

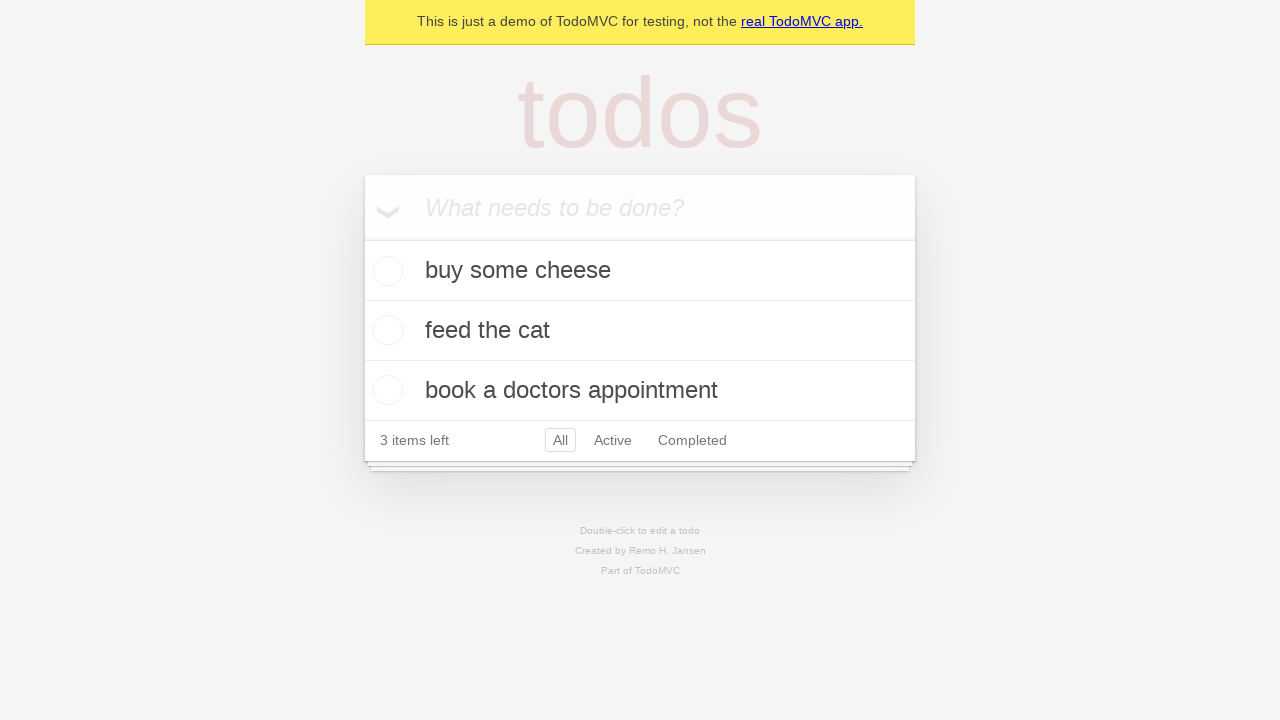